Tests login form with correct username and password, verifying successful login message

Starting URL: http://the-internet.herokuapp.com/

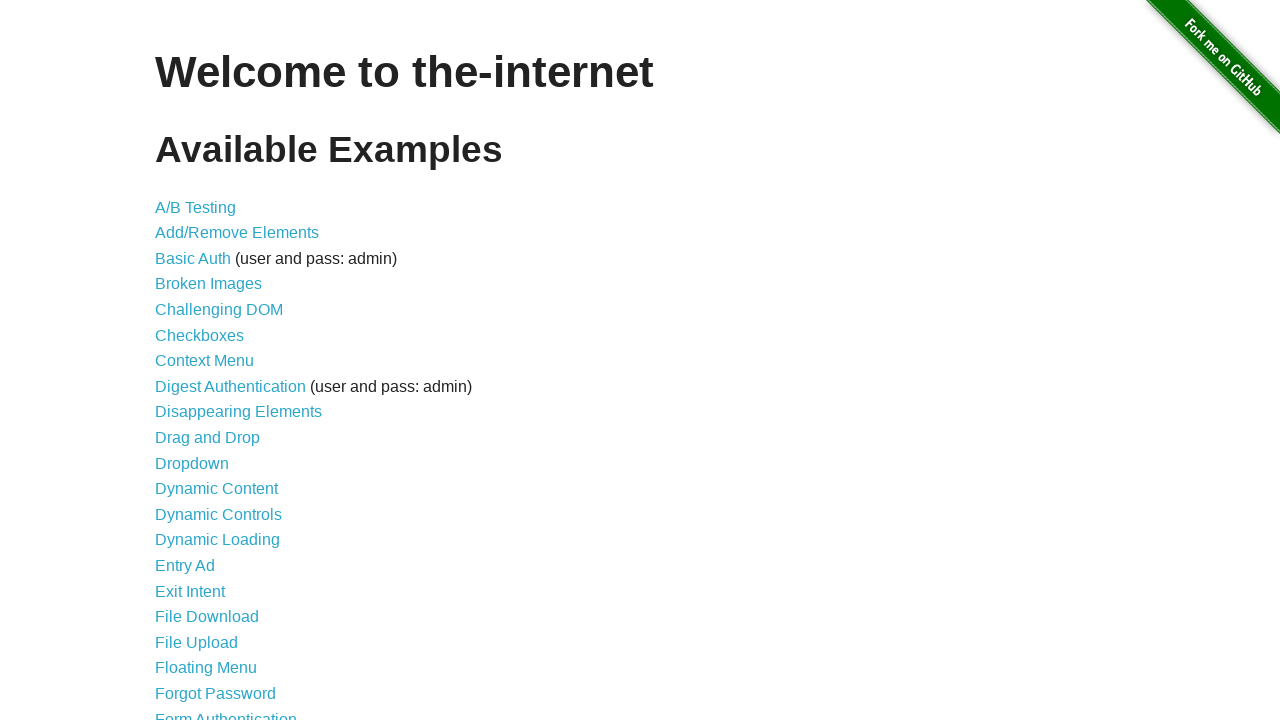

Clicked link to navigate to Form Authentication page at (226, 712) on a[href='/login']
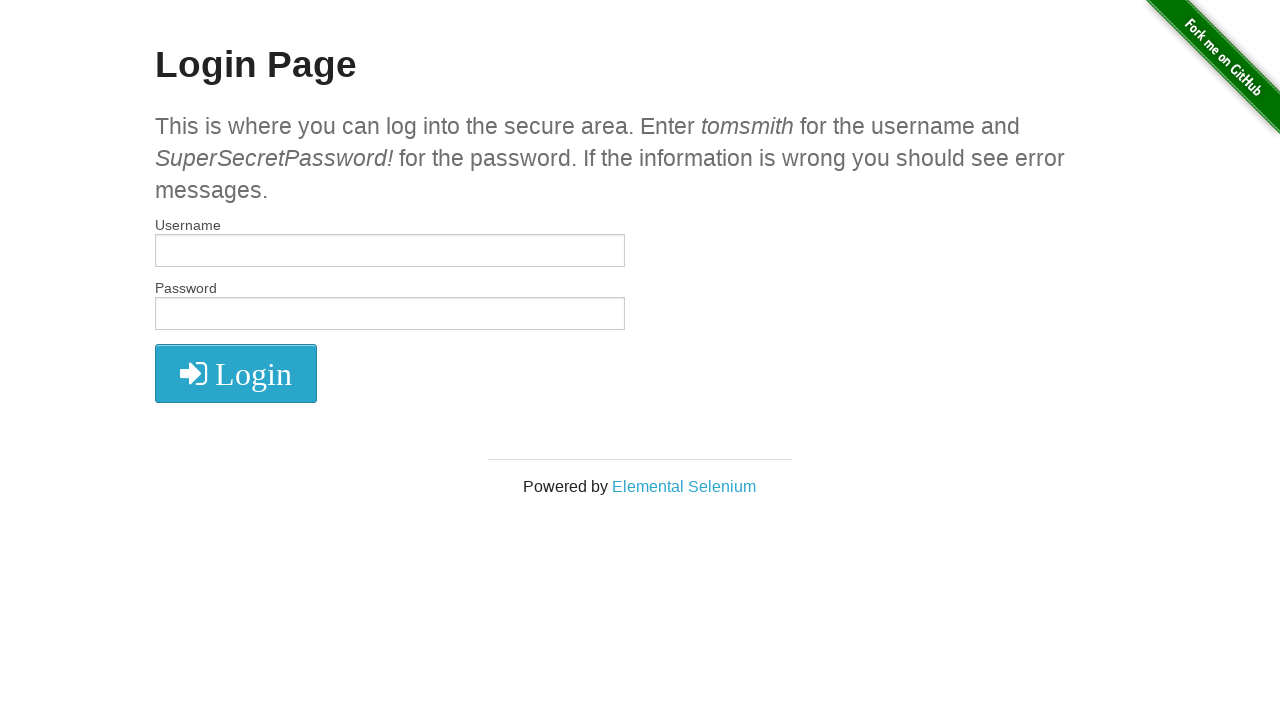

Login form loaded successfully
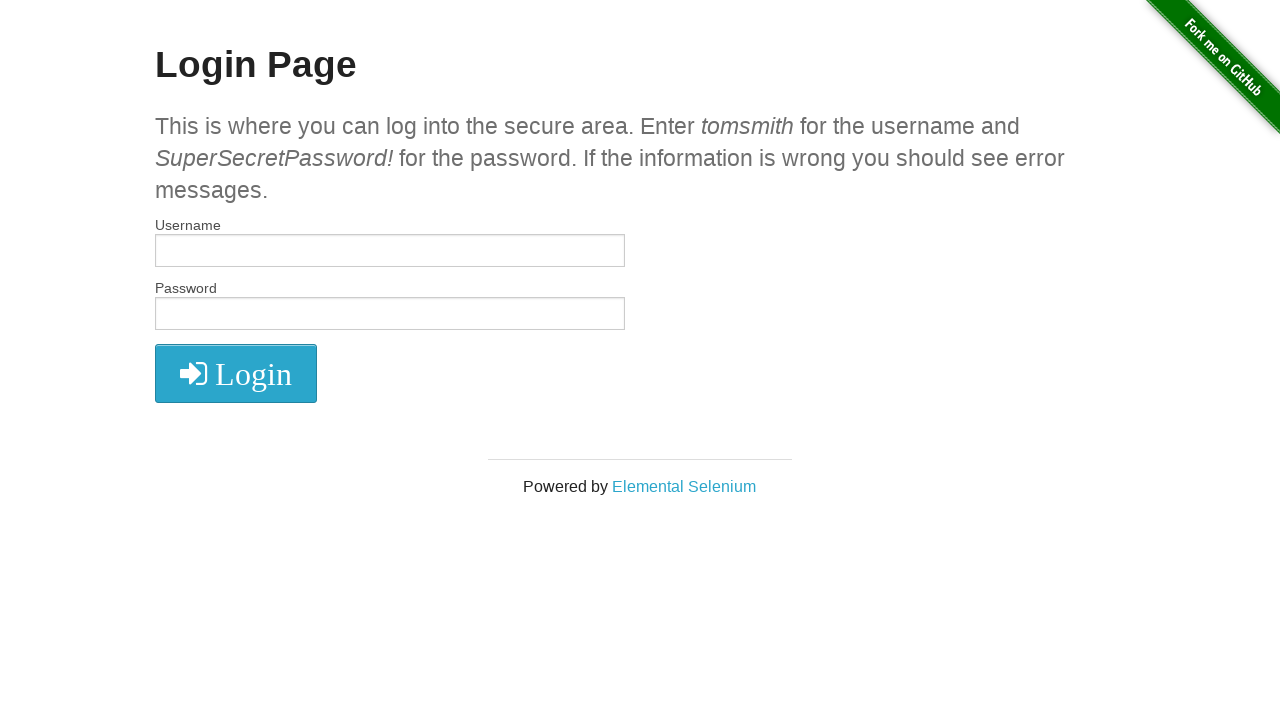

Filled username field with 'tomsmith' on input#username
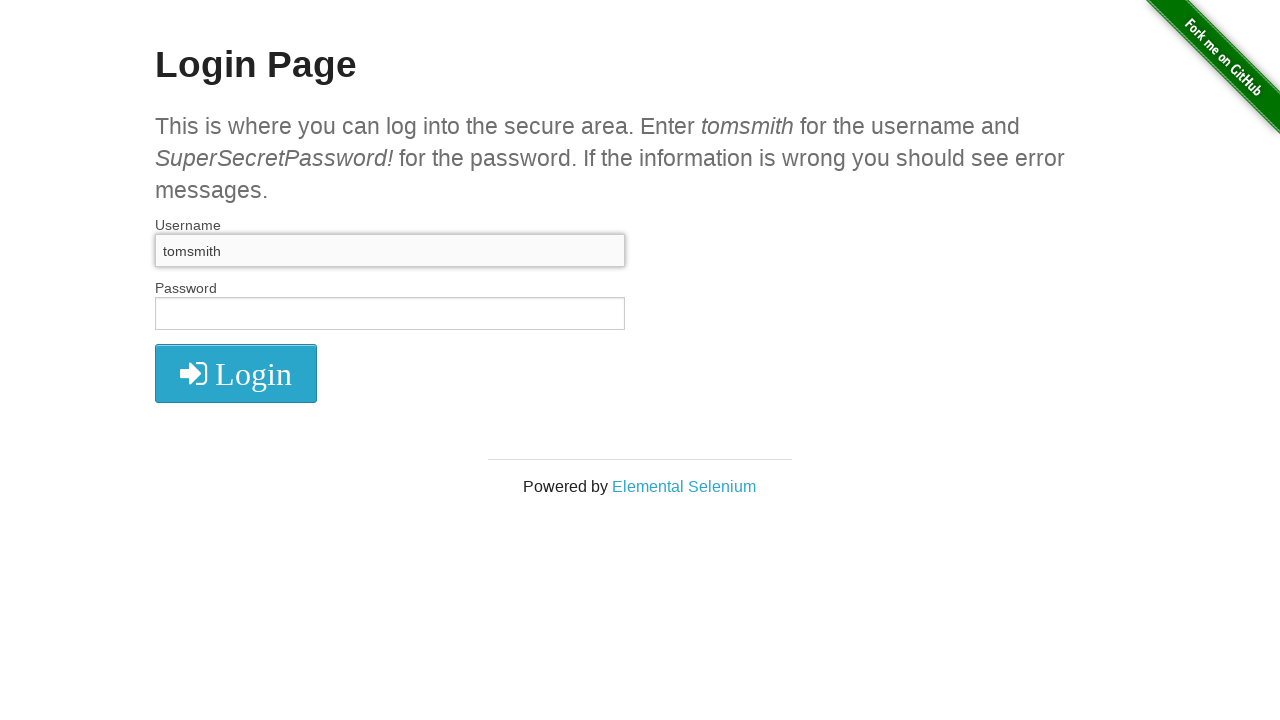

Filled password field with correct password on input#password
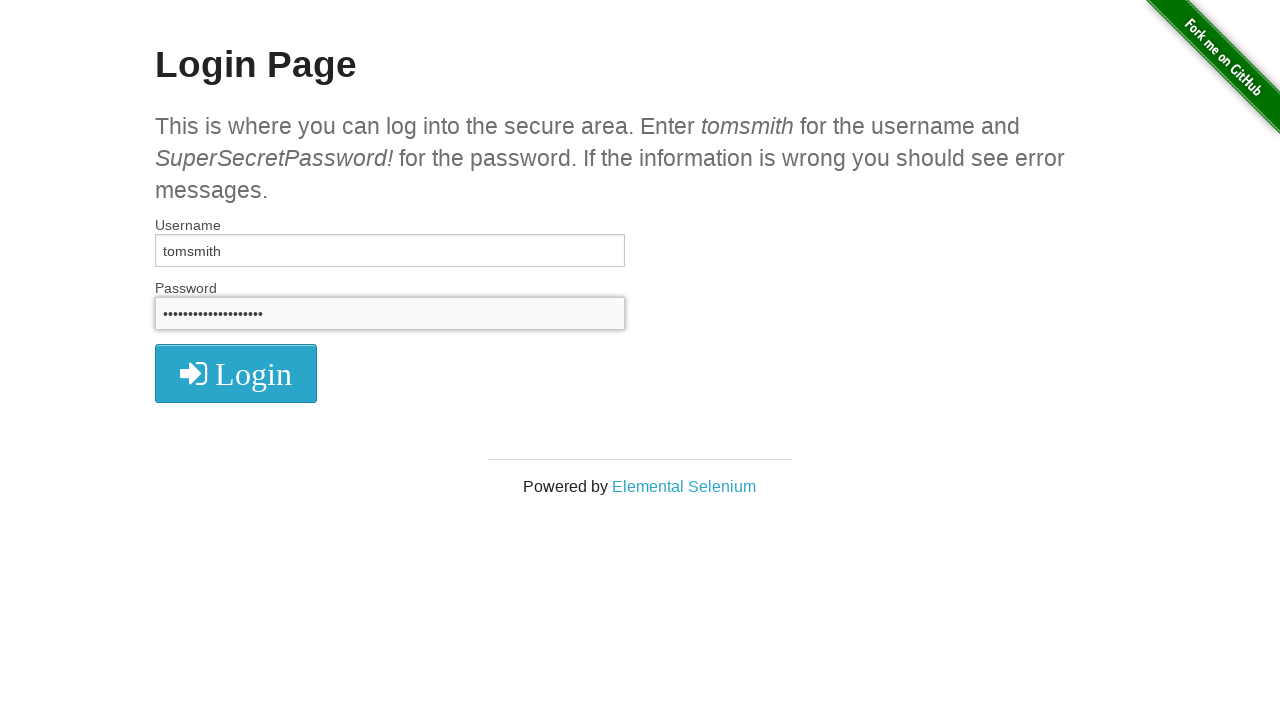

Clicked submit button to login at (236, 373) on button[type='submit']
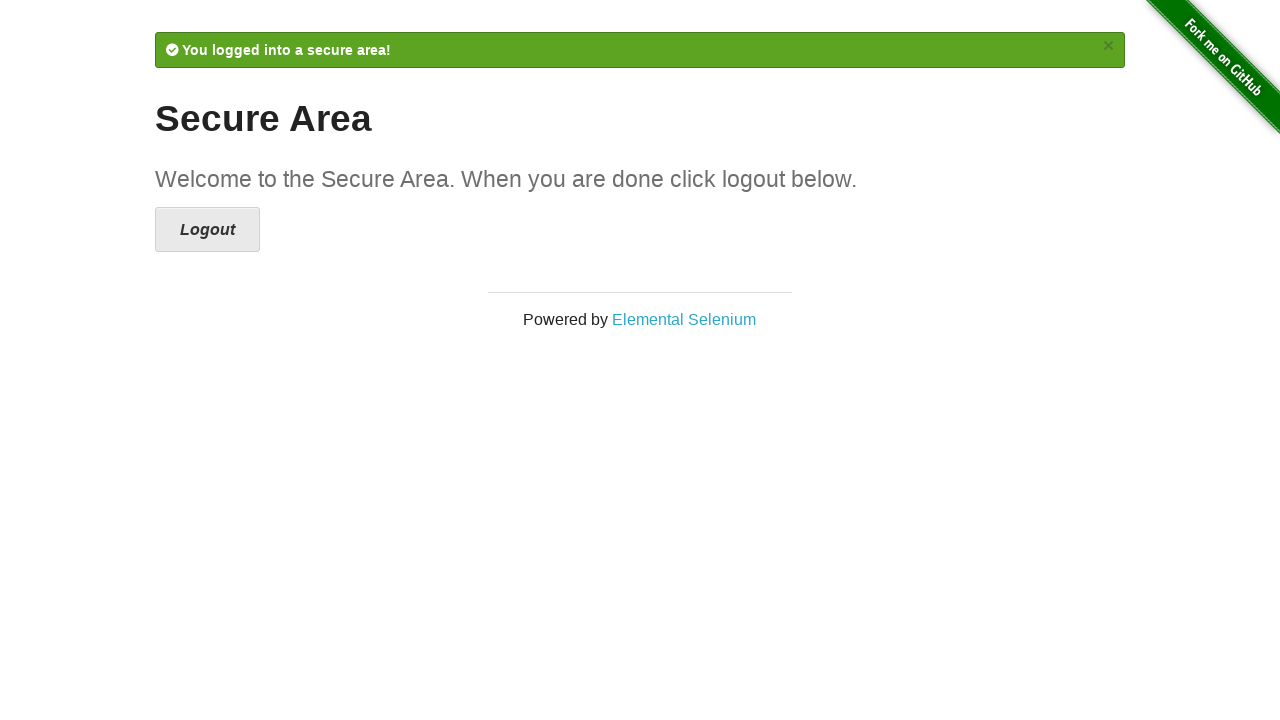

Successful login message appeared, verifying login success
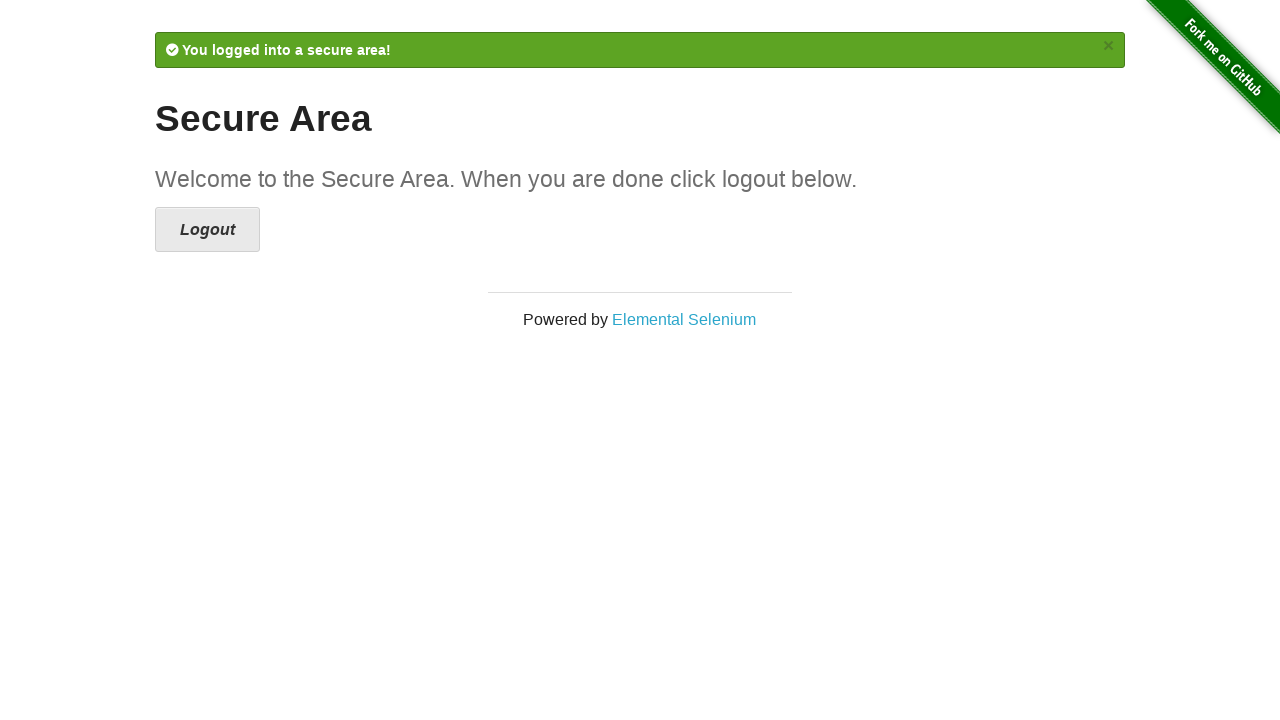

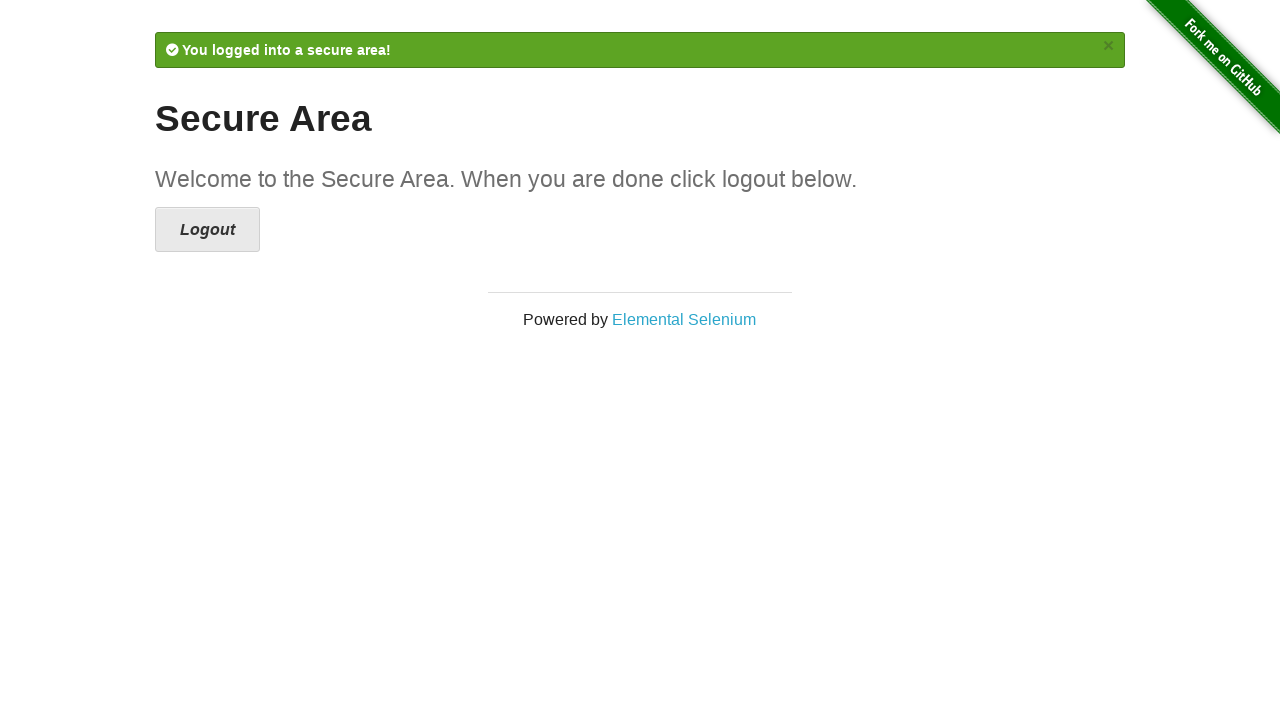